Demonstrates XPath sibling and parent traversal by locating button elements in the header using following-sibling and parent axes, and verifying they can be found.

Starting URL: https://rahulshettyacademy.com/AutomationPractice/

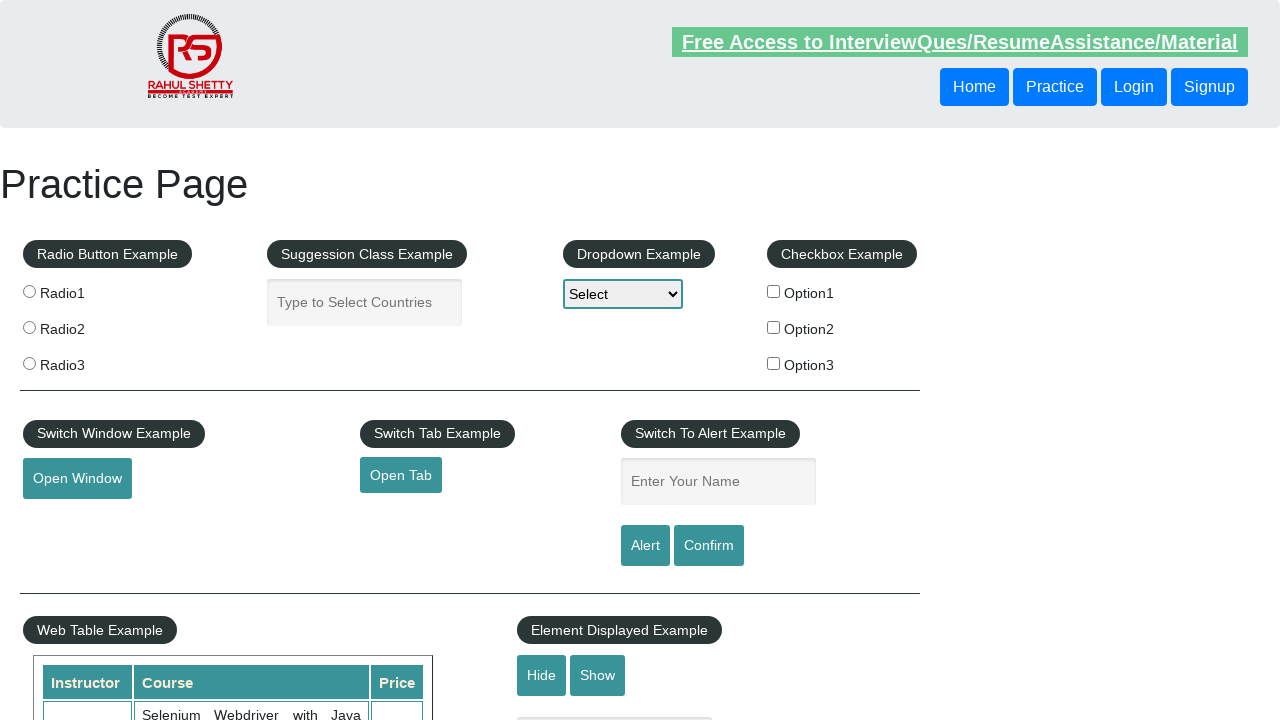

Navigated to AutomationPractice page
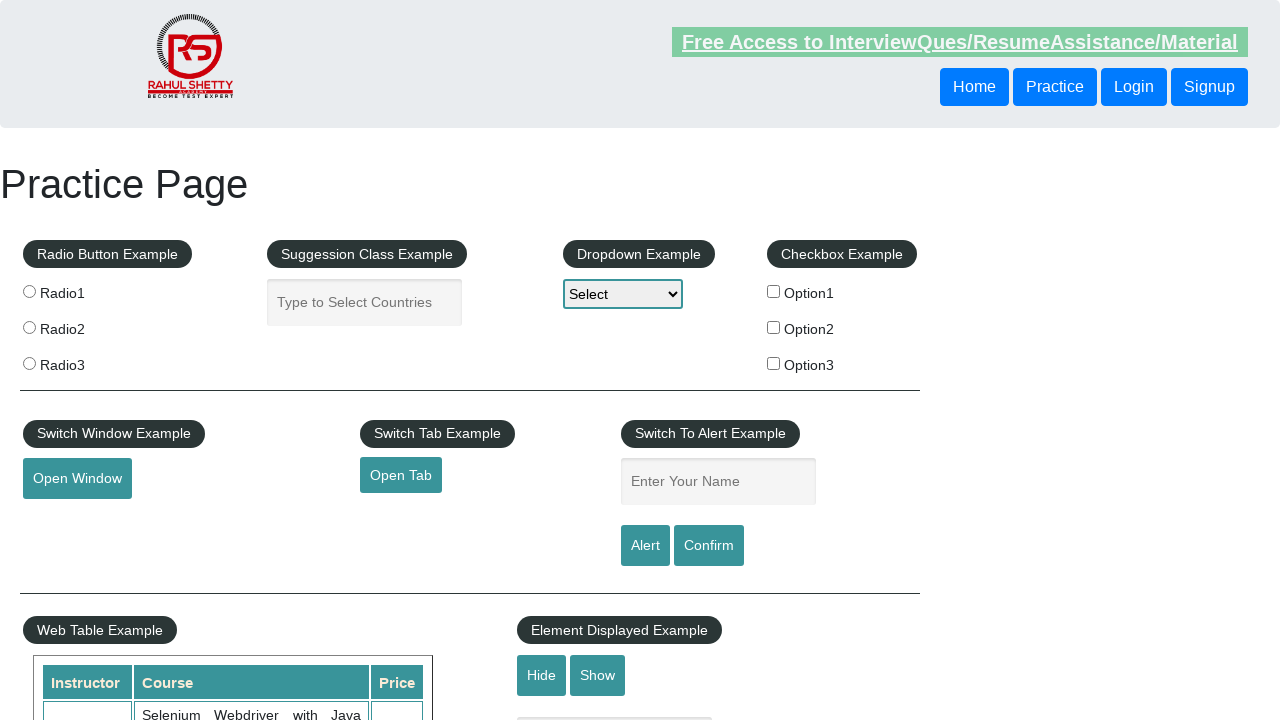

Located sibling button using following-sibling XPath axis
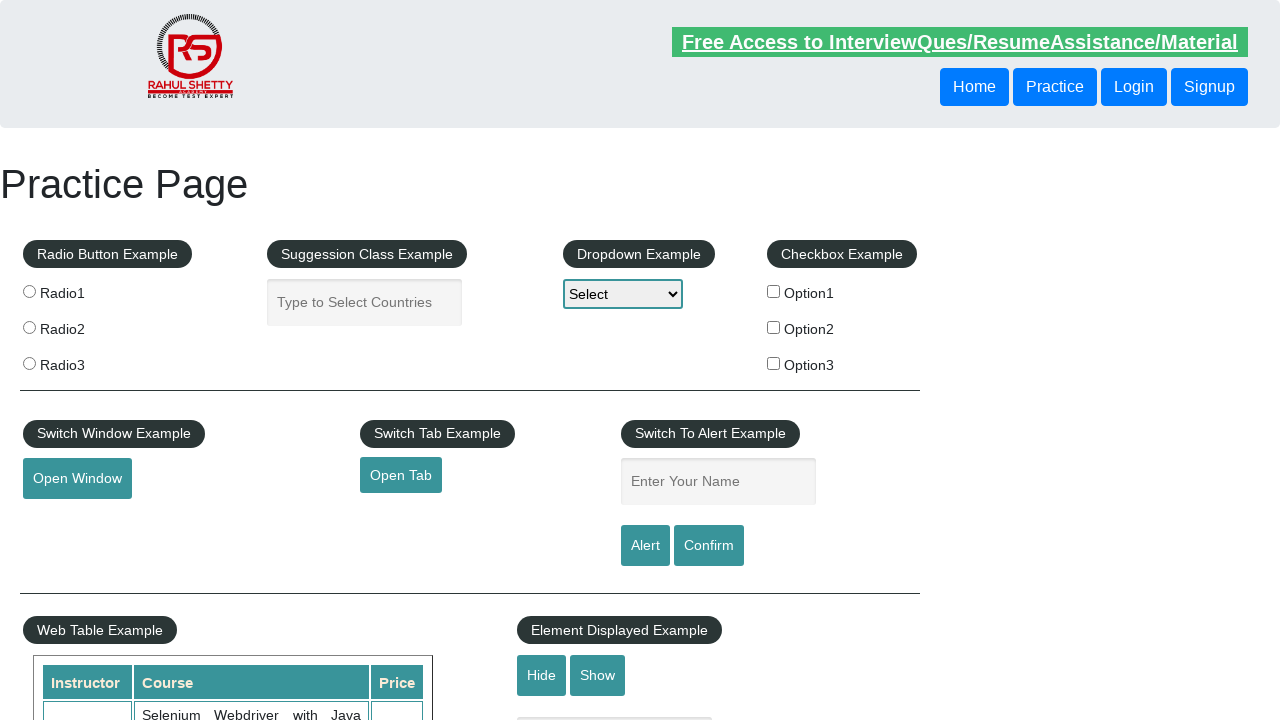

Sibling button became visible
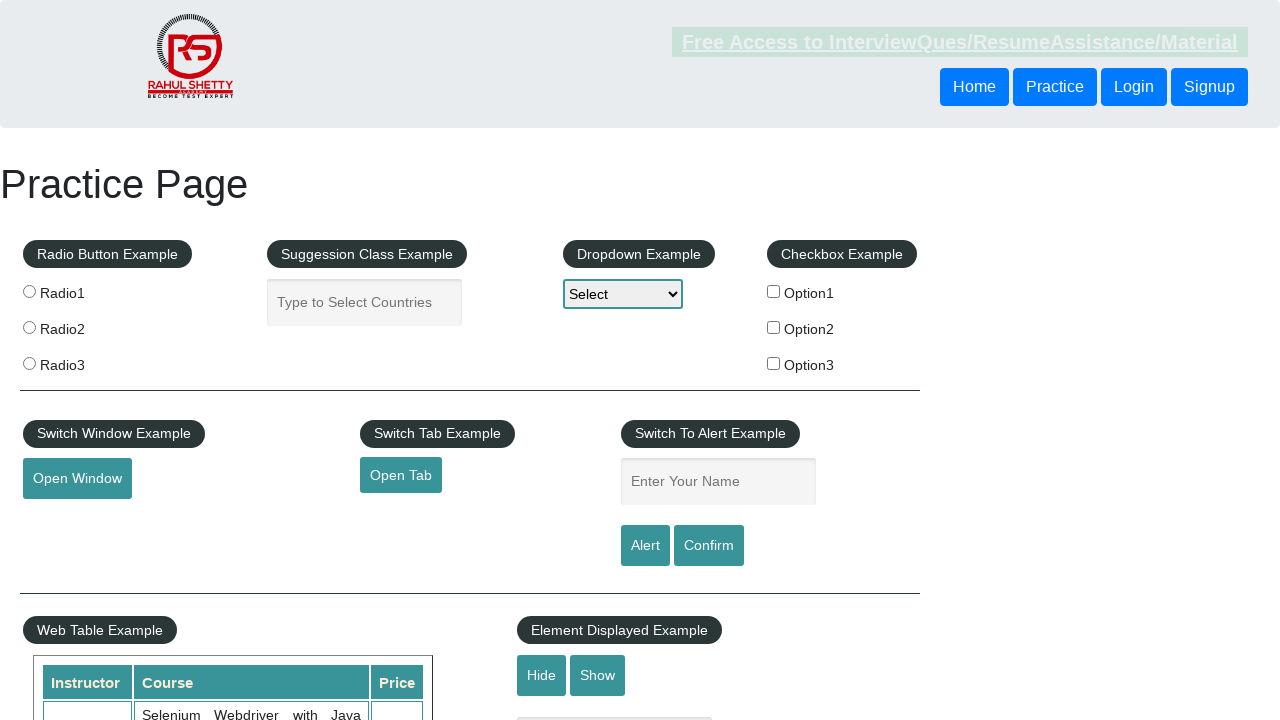

Retrieved sibling button text: Login
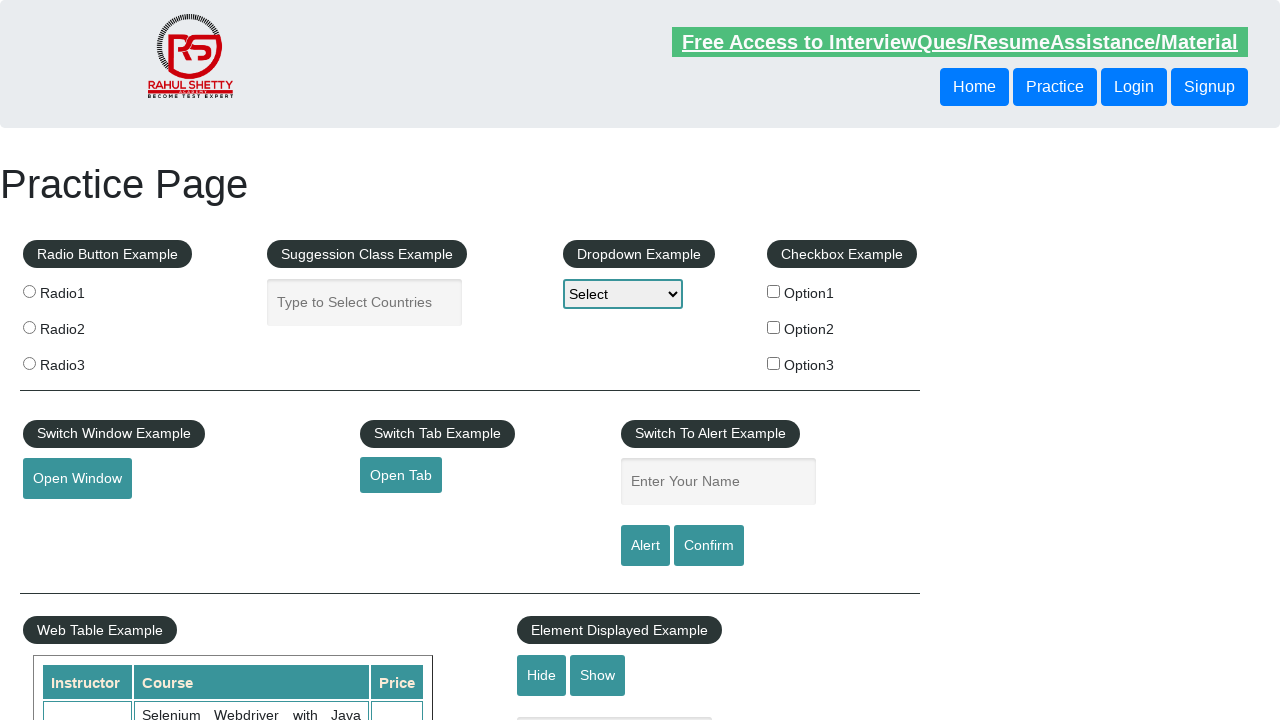

Located button using parent XPath axis traversal
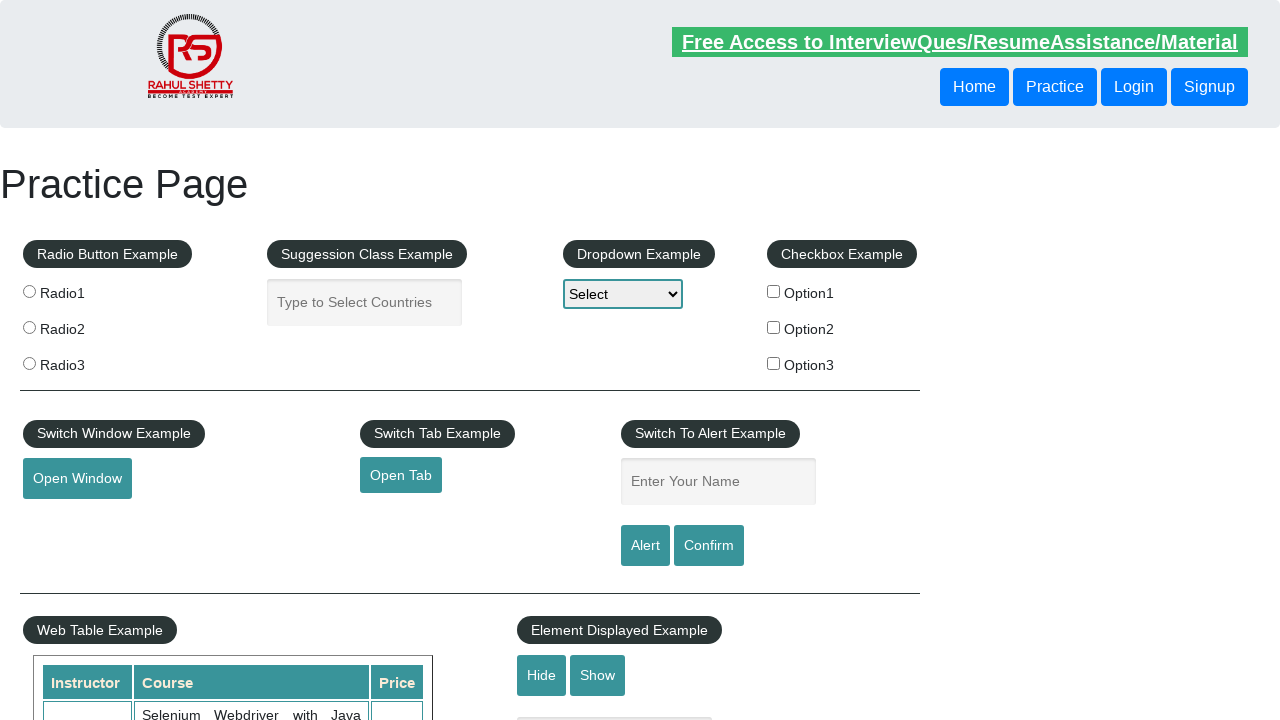

Retrieved parent traversal button text: Login
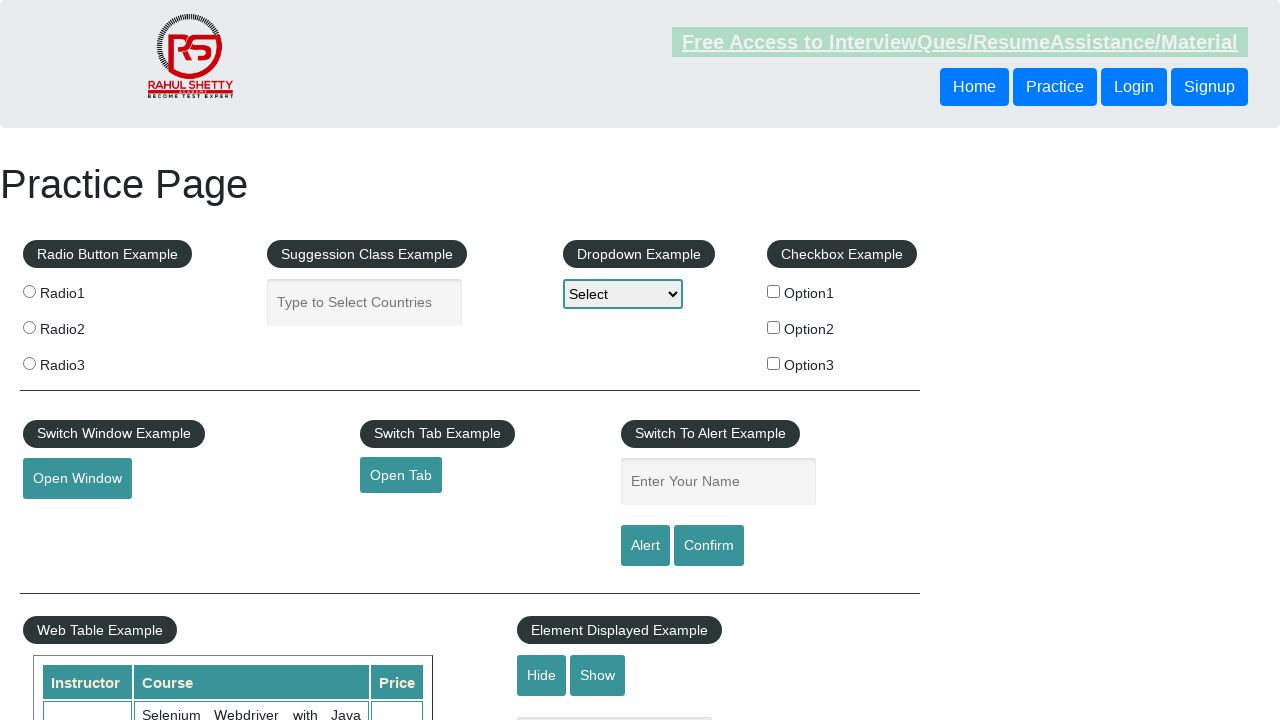

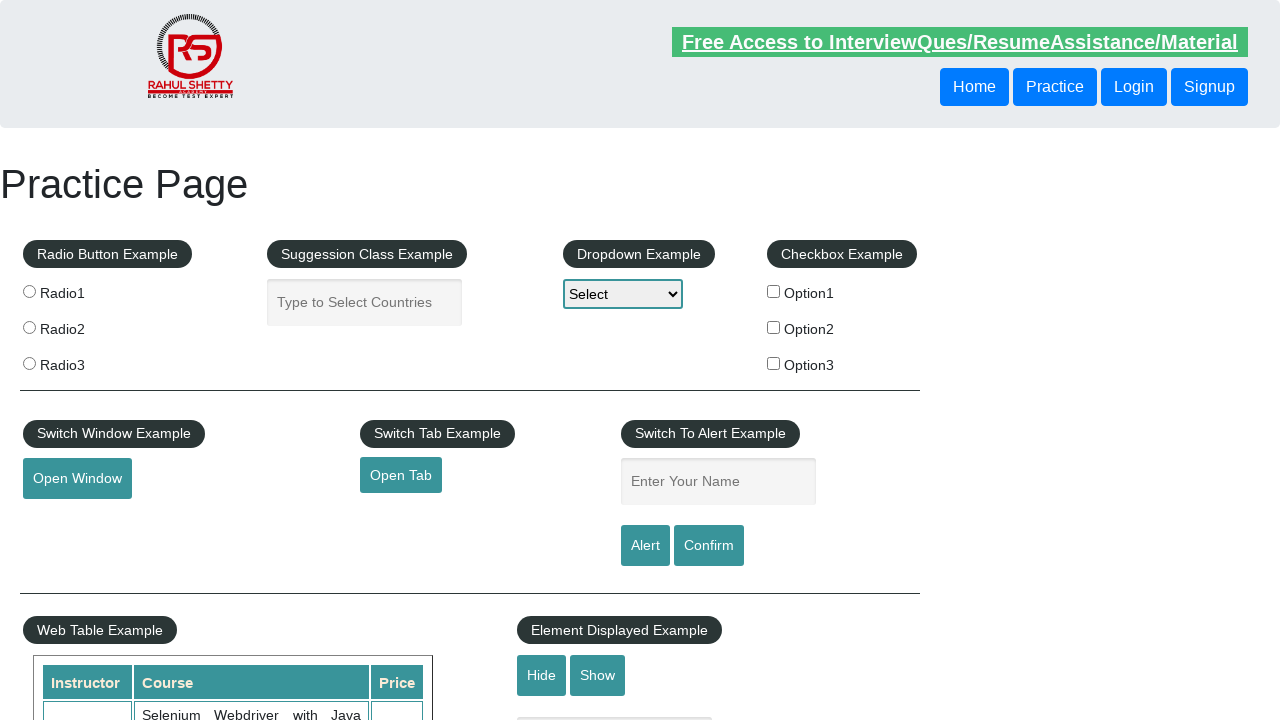